Tests a student interface by entering a student name in a prompt dialog and confirming, then simulating keyboard navigation through the interface

Starting URL: https://live.monetanalytics.com/stu_proc/student.html#

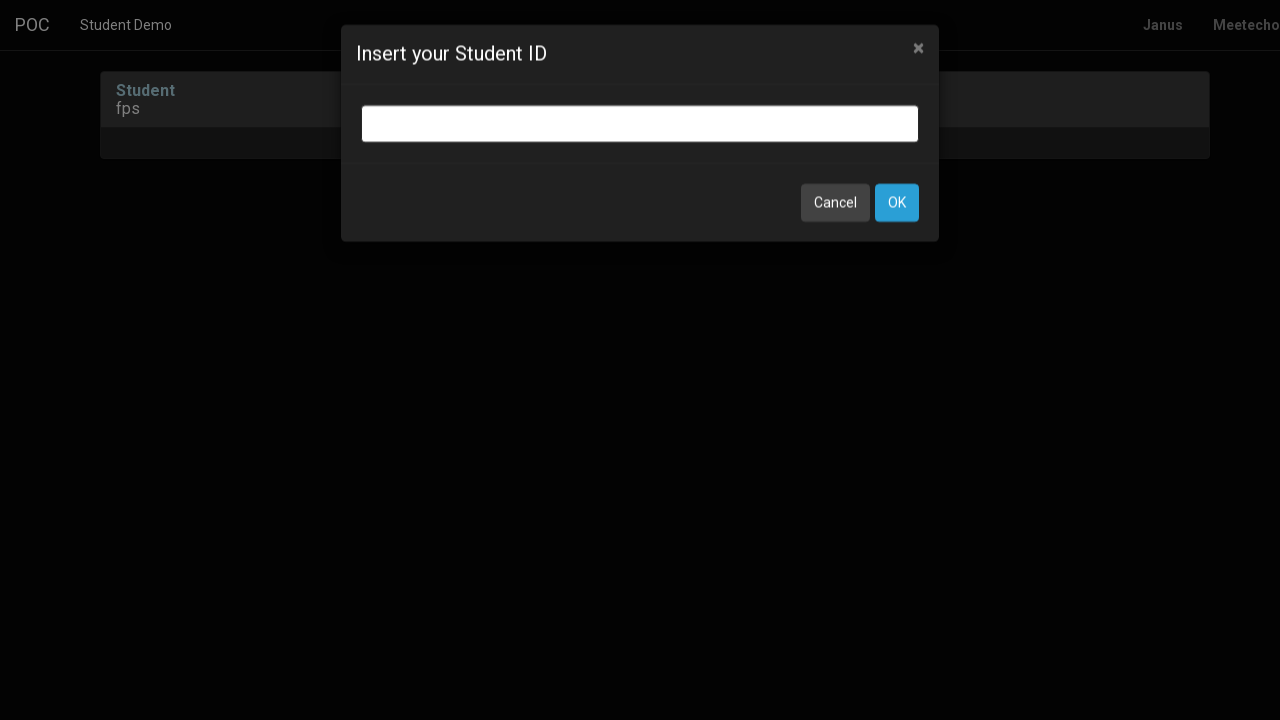

Filled student name input with 'Student-8' on input.bootbox-input.bootbox-input-text.form-control
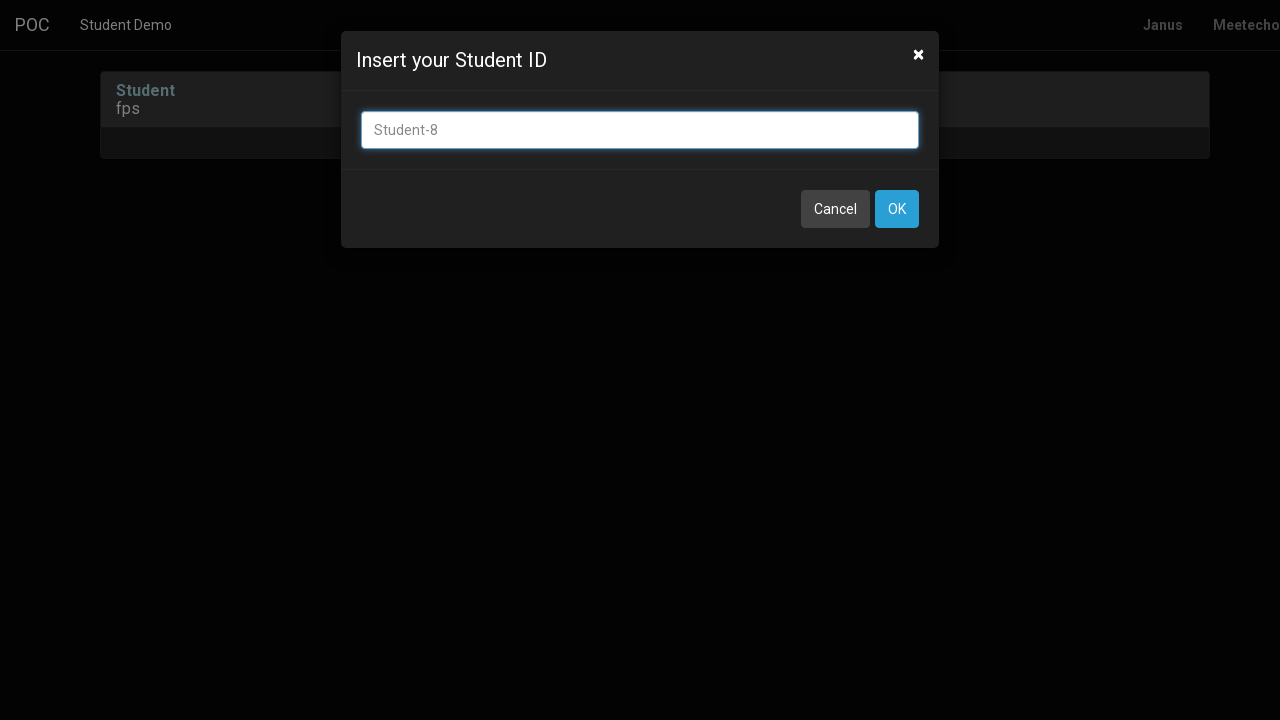

Clicked OK button to confirm student name at (897, 209) on button:has-text('OK')
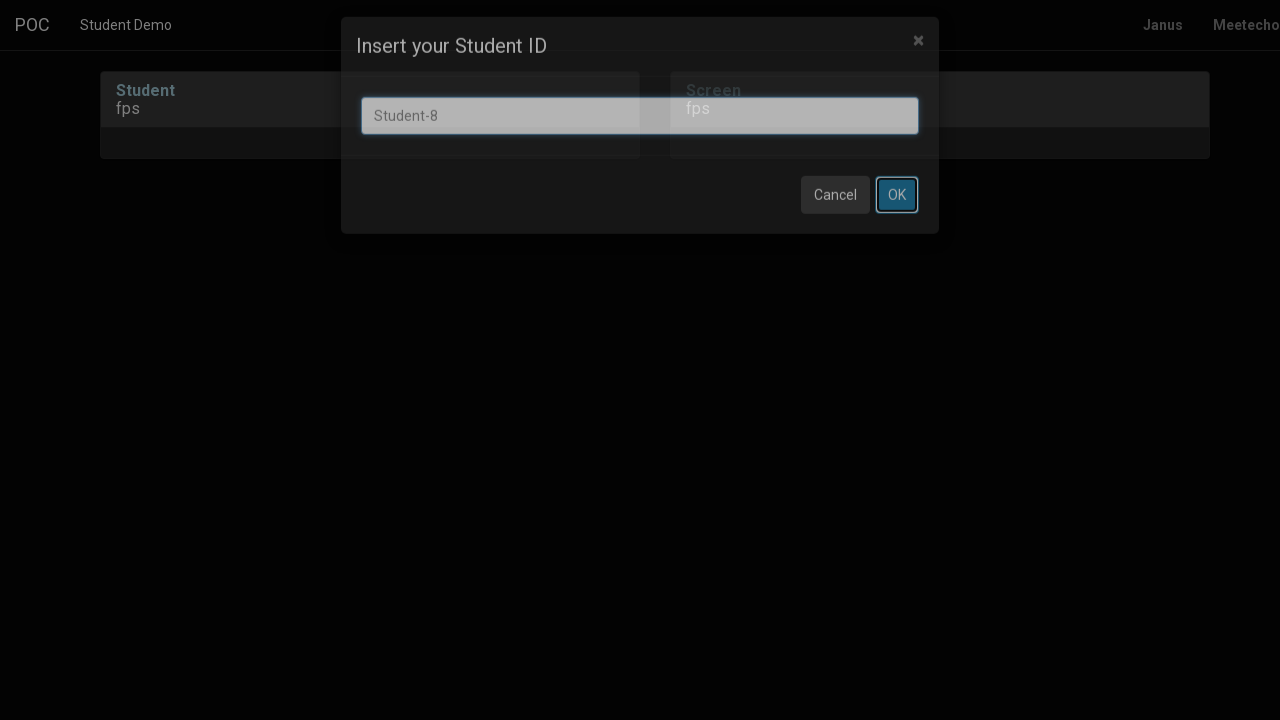

Waited 8 seconds for page to process
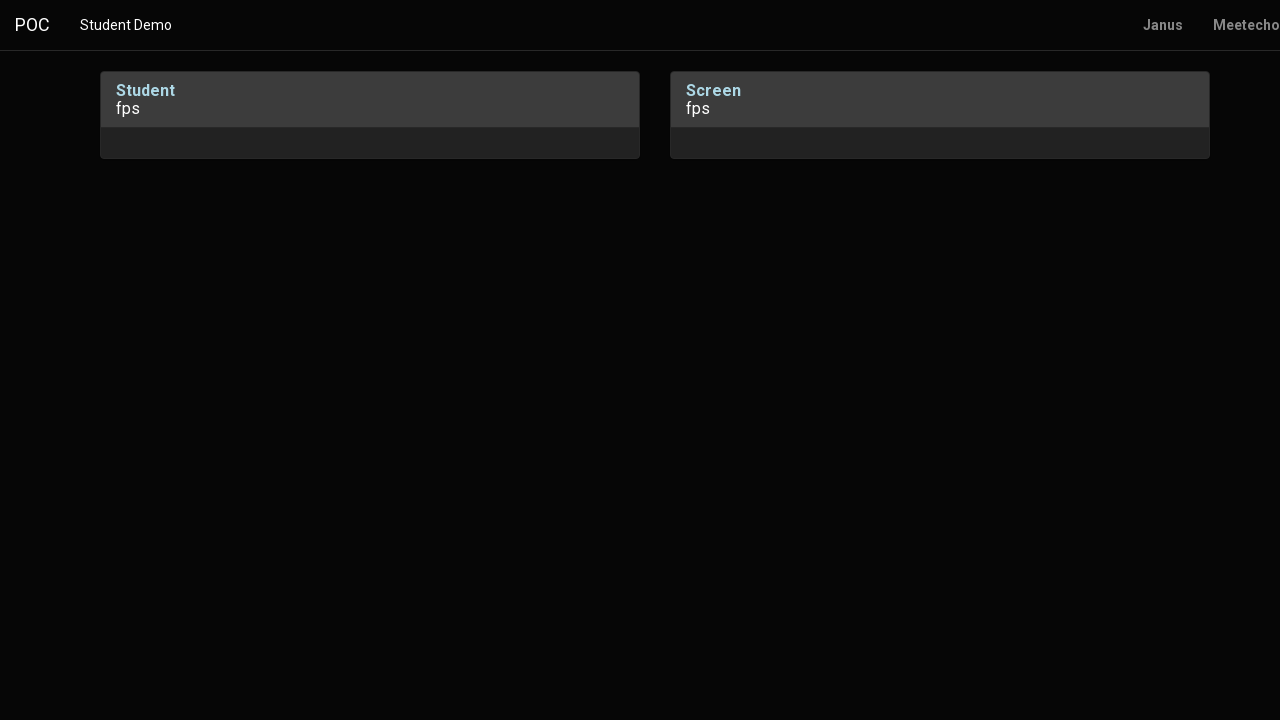

Pressed Tab key for keyboard navigation
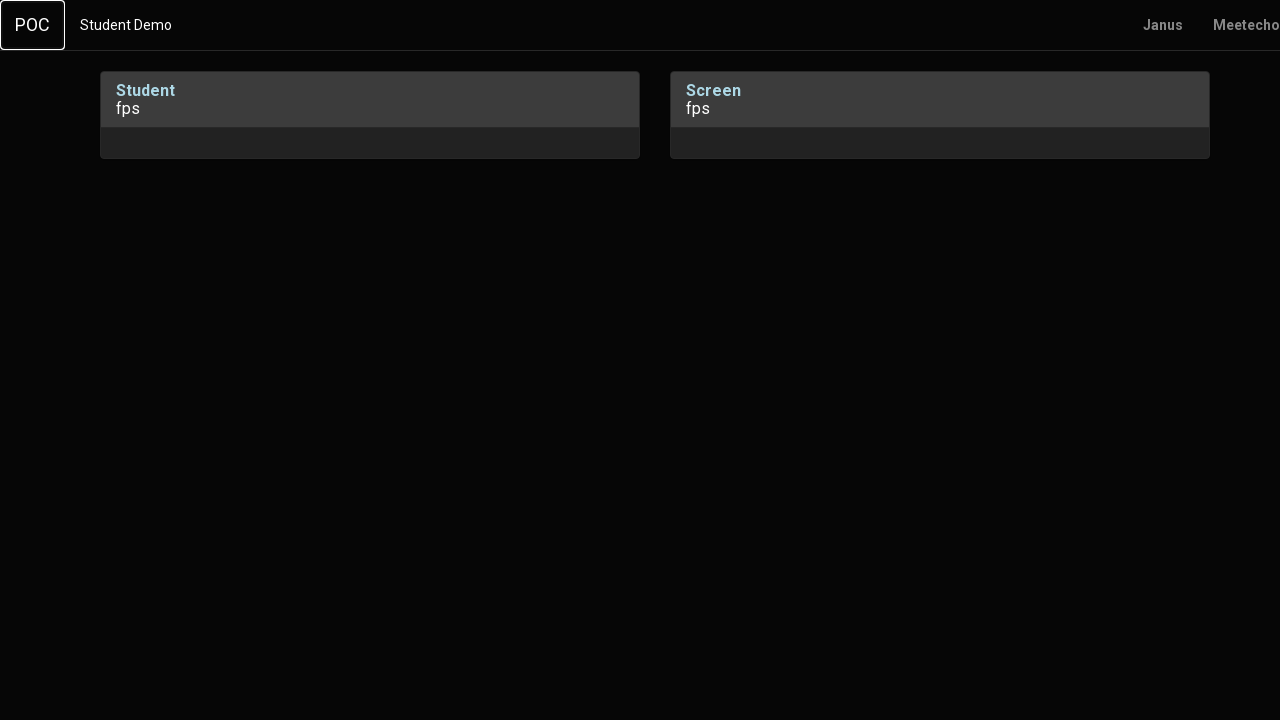

Waited 1 second
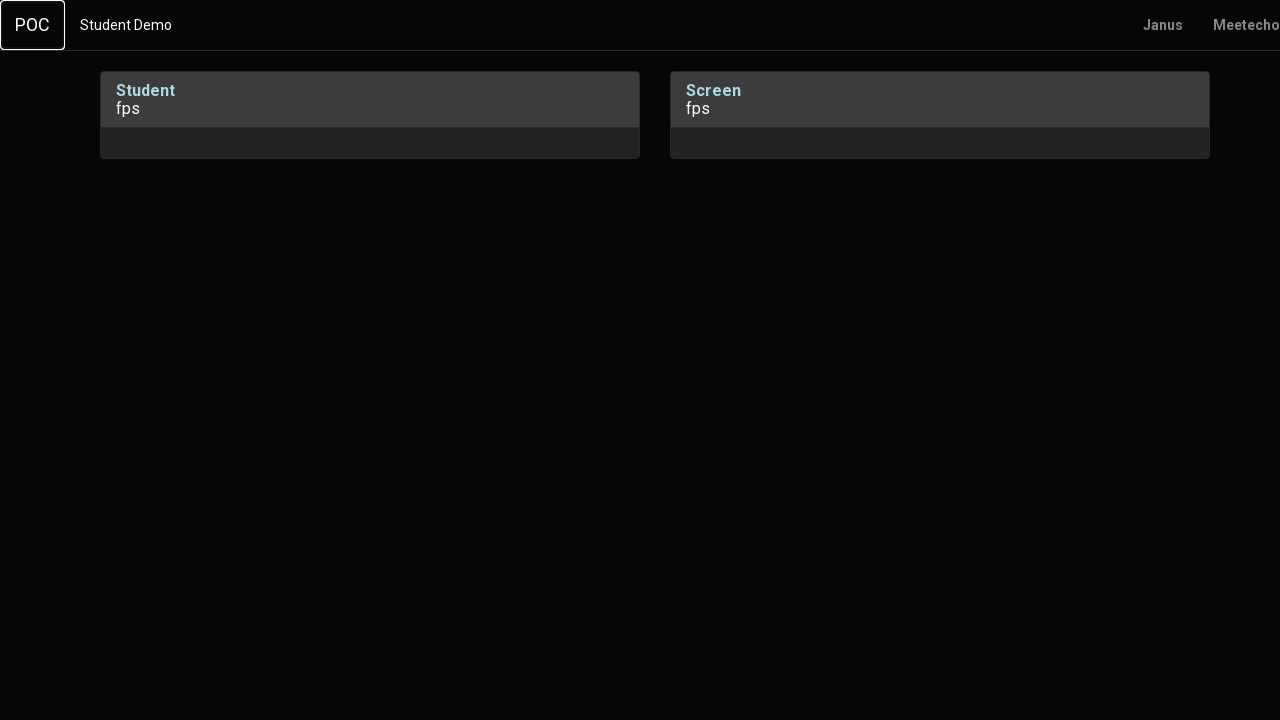

Pressed Enter key
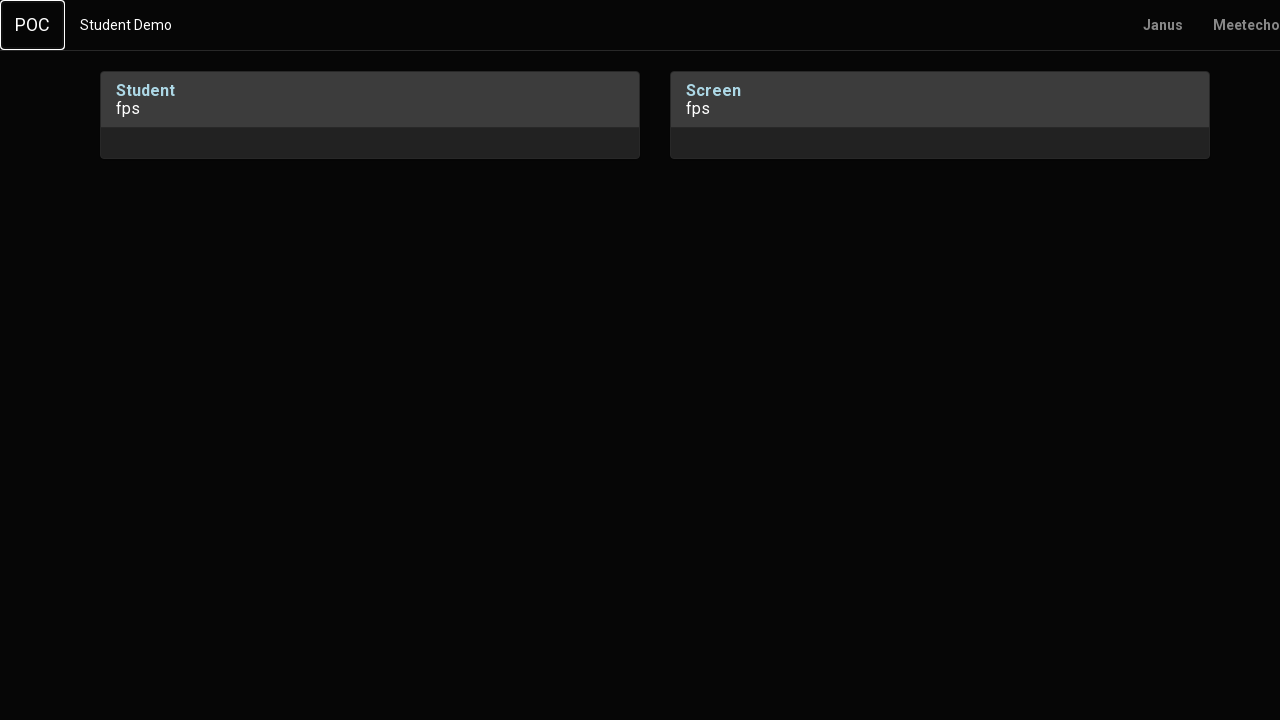

Waited 2 seconds
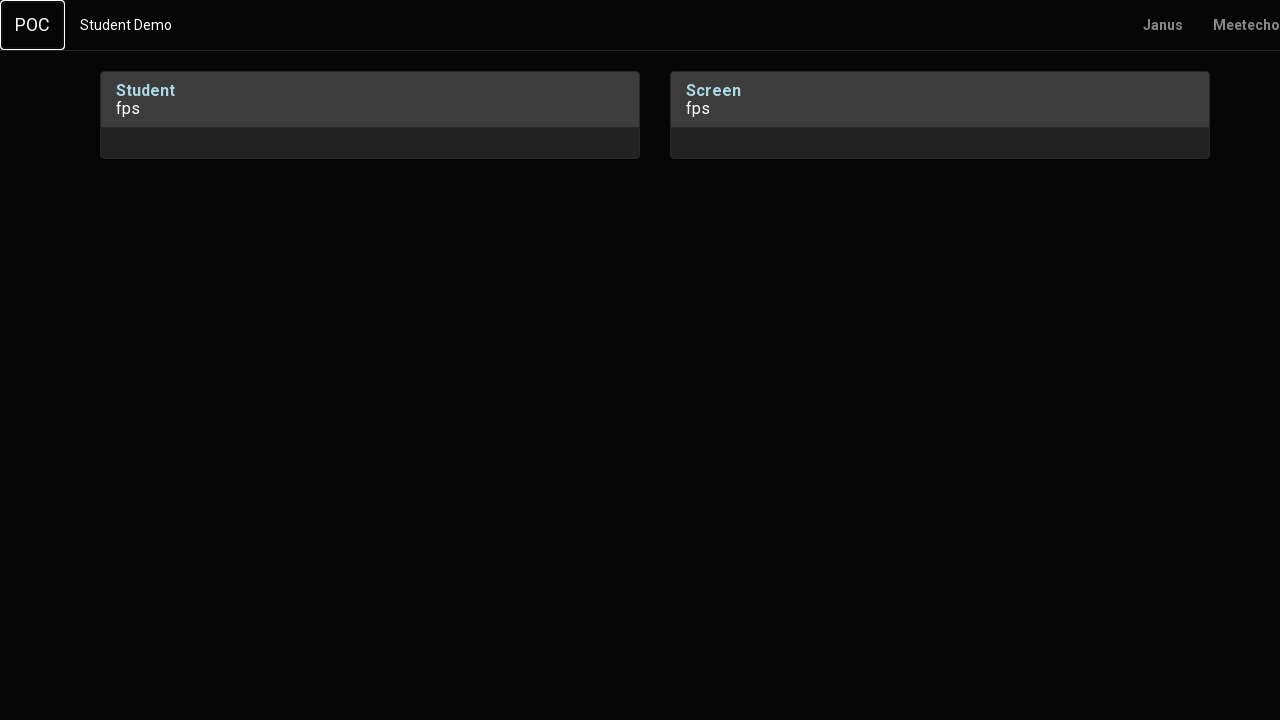

Pressed Tab key for keyboard navigation
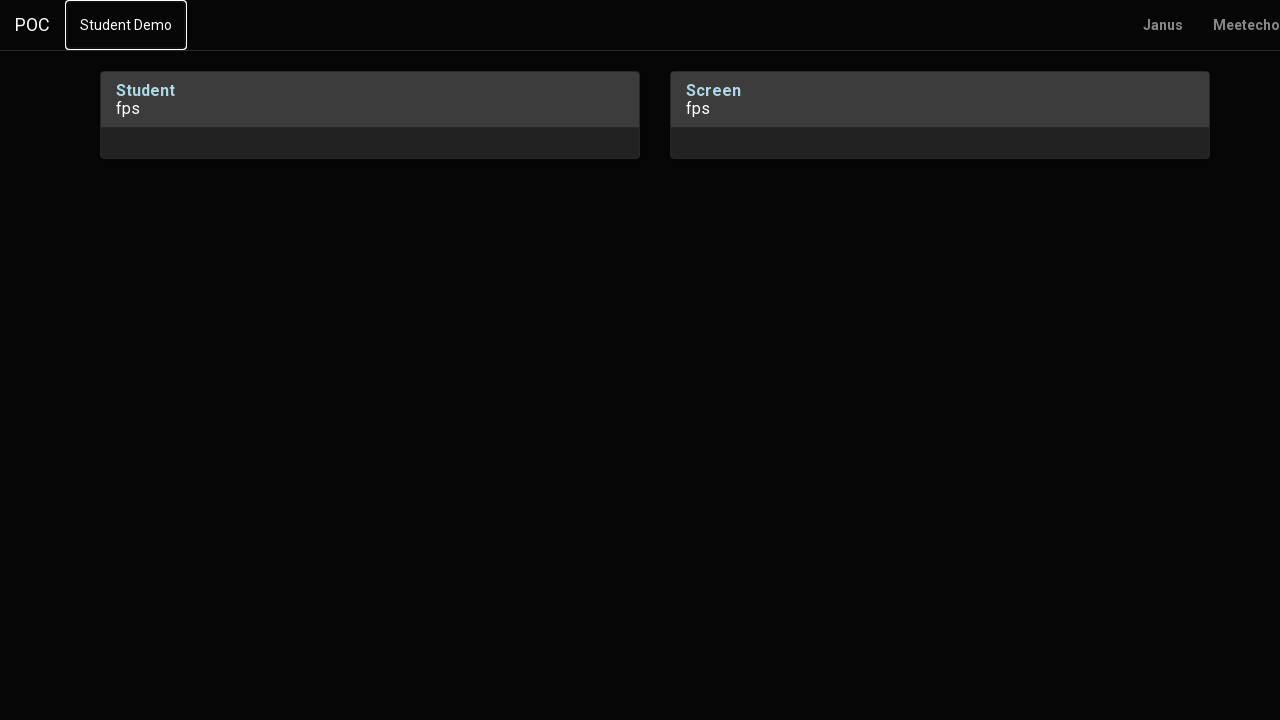

Waited 1 second
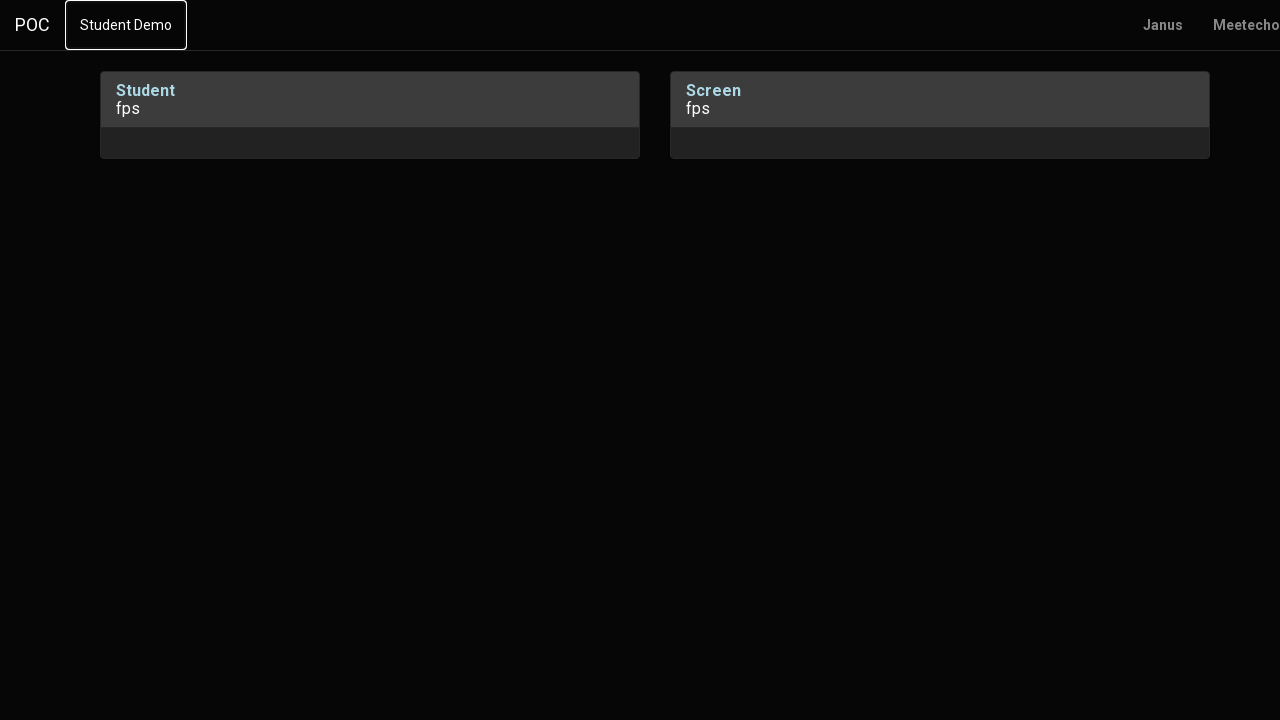

Pressed Tab key for keyboard navigation
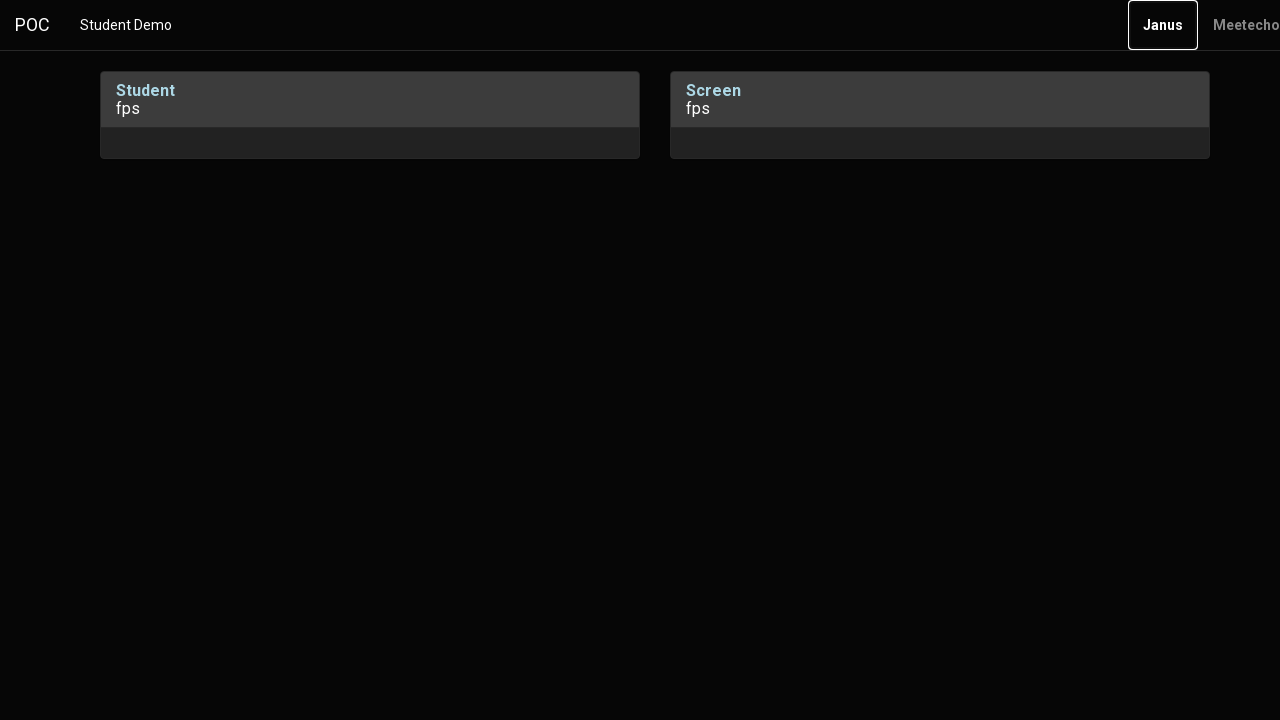

Waited 2 seconds
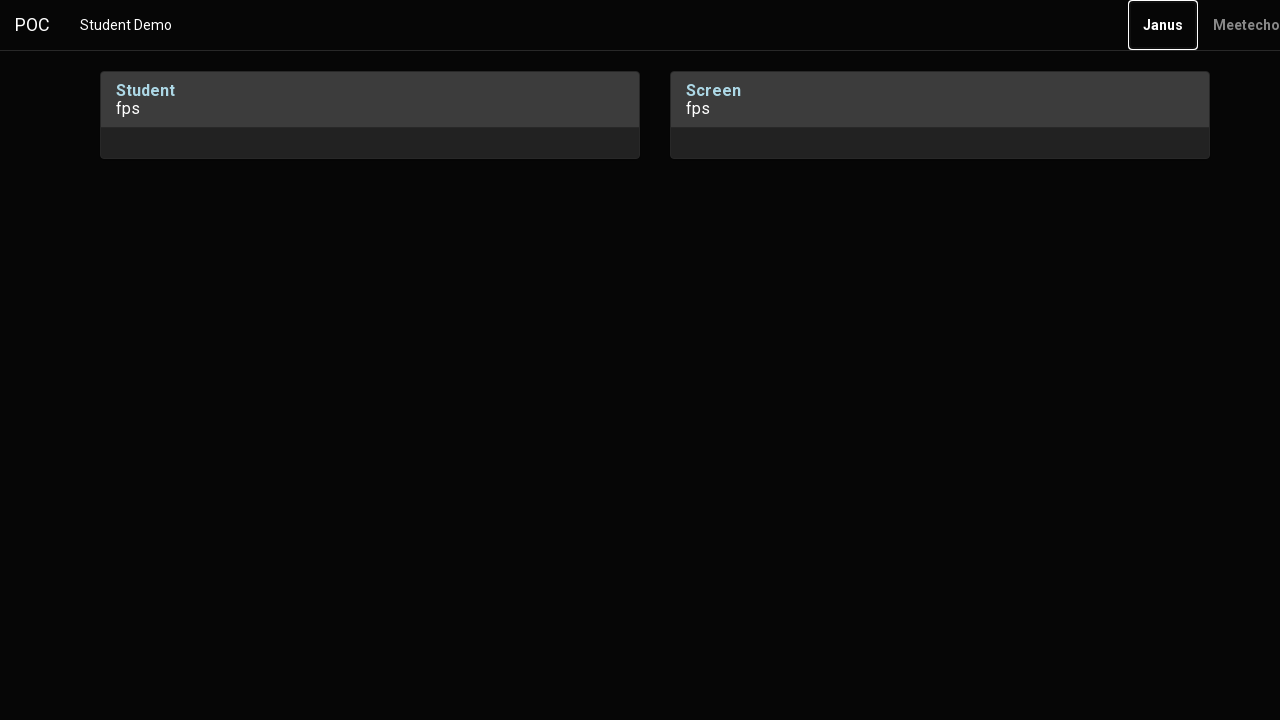

Pressed Enter key
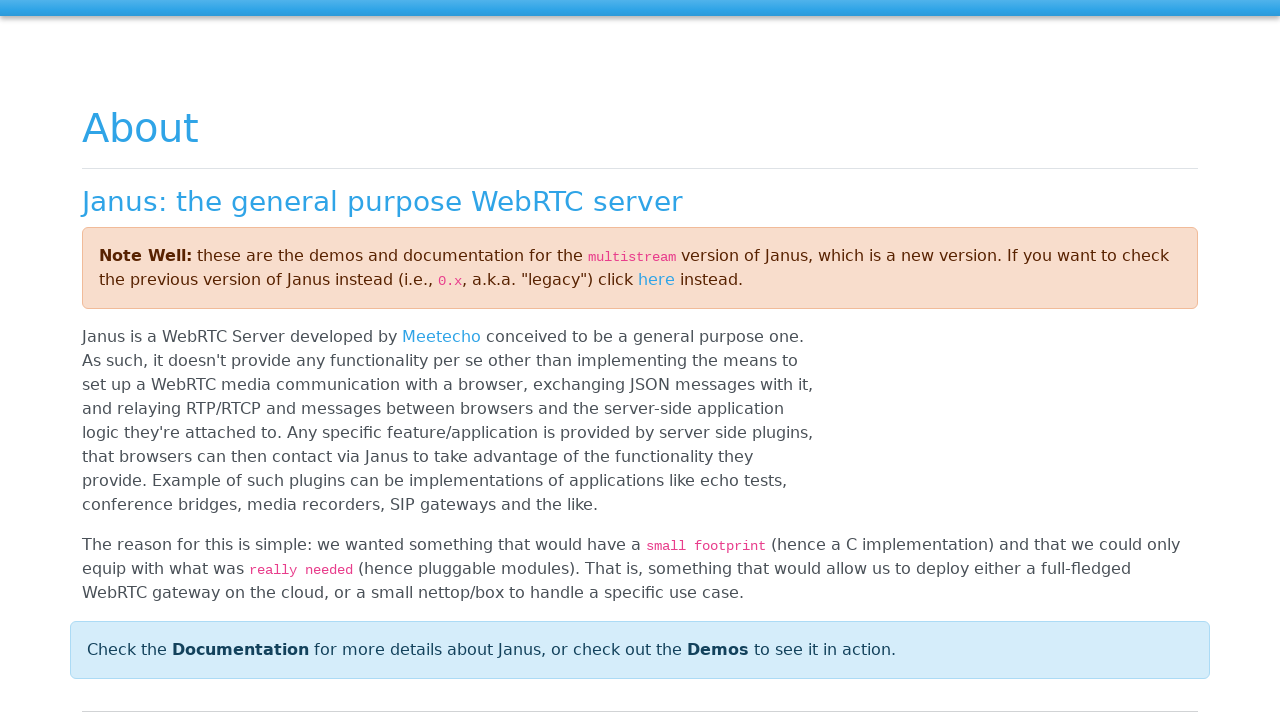

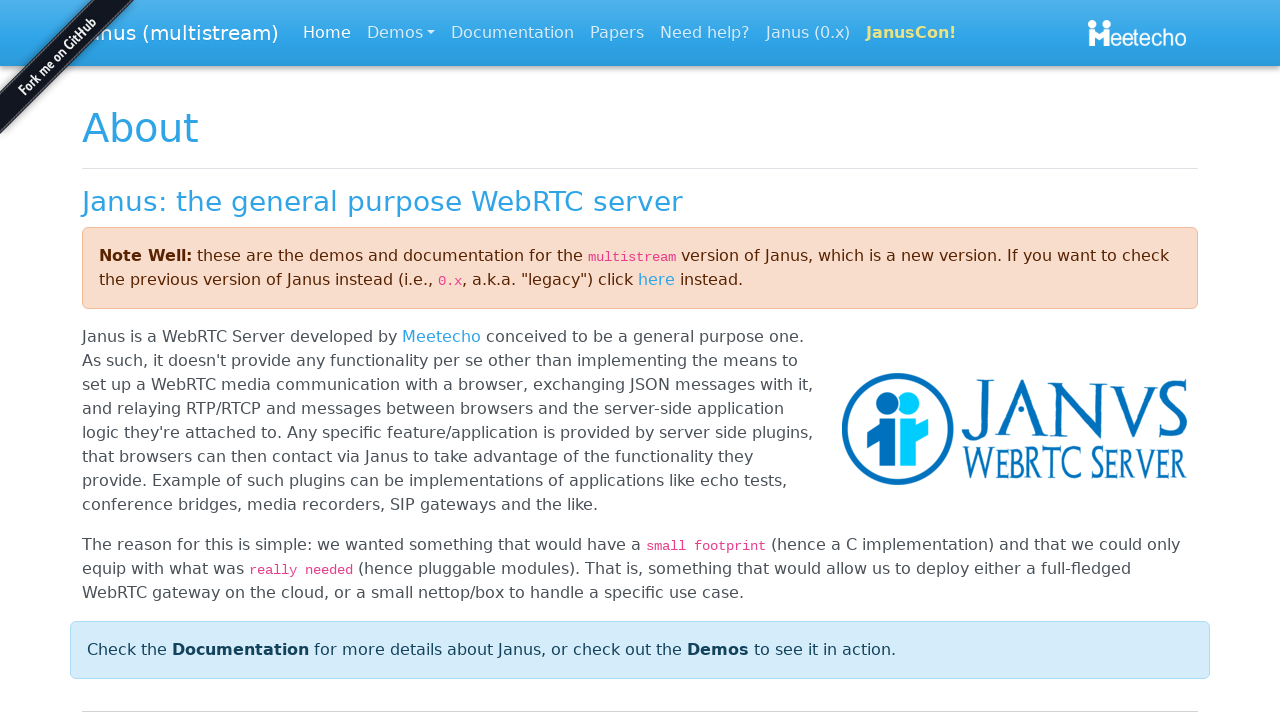